Tests the CFE (Mexican Federal Electricity Commission) procurement portal search functionality by entering a procedure number and verifying that search results are displayed in a table.

Starting URL: https://msc.cfe.mx/Aplicaciones/NCFE/Concursos/

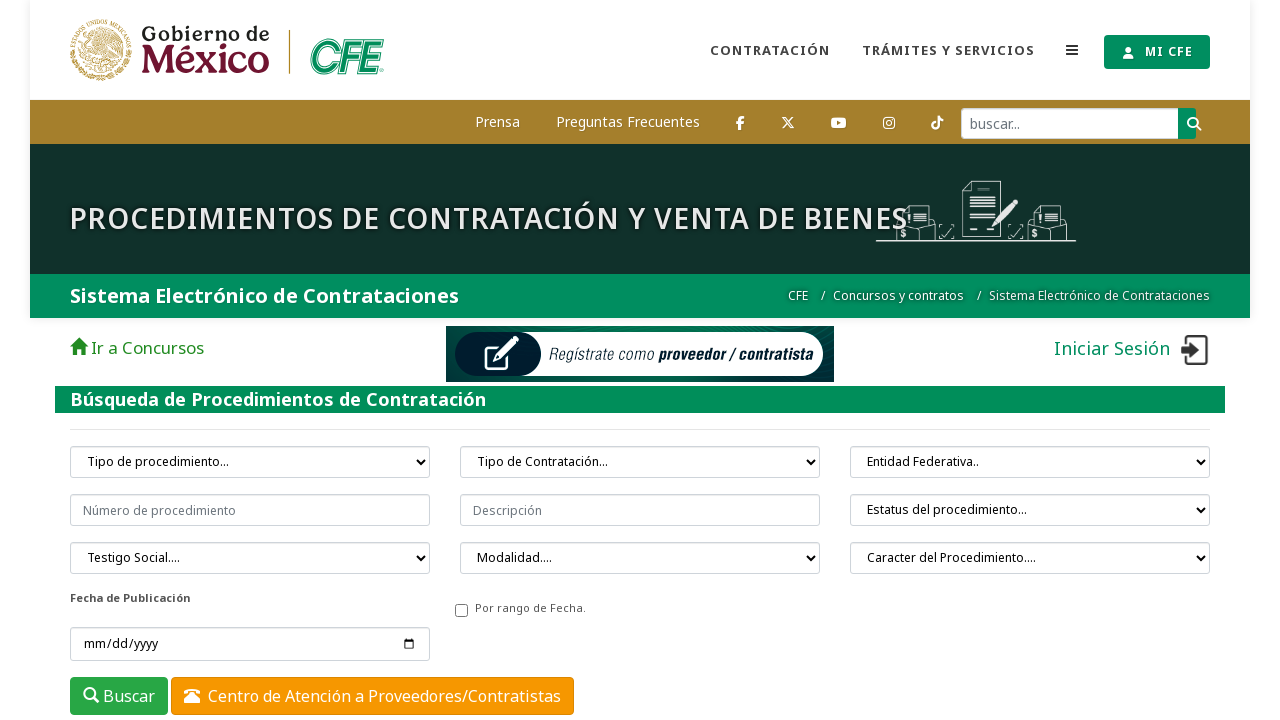

Waited for procedure number input field to be visible
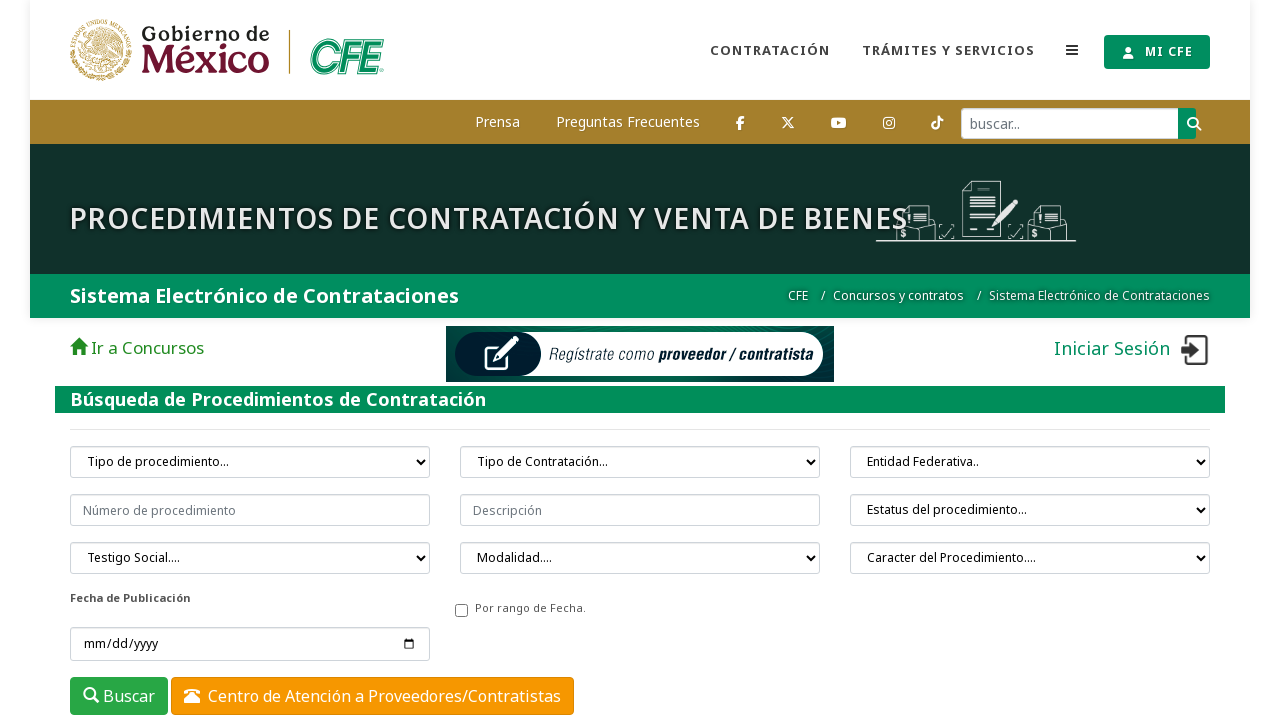

Entered procedure number 'CFE-0201' in search field on input[placeholder="Número de procedimiento"]
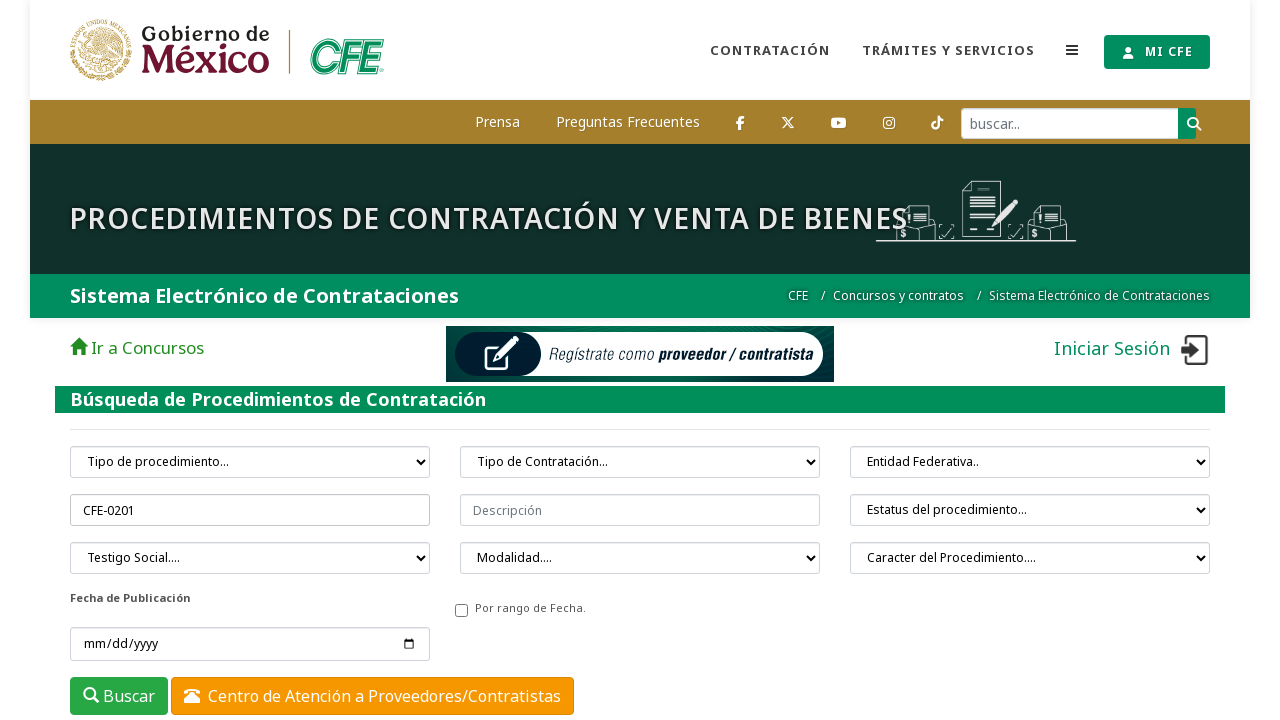

Clicked search button to initiate search at (119, 696) on button.btn.btn-success
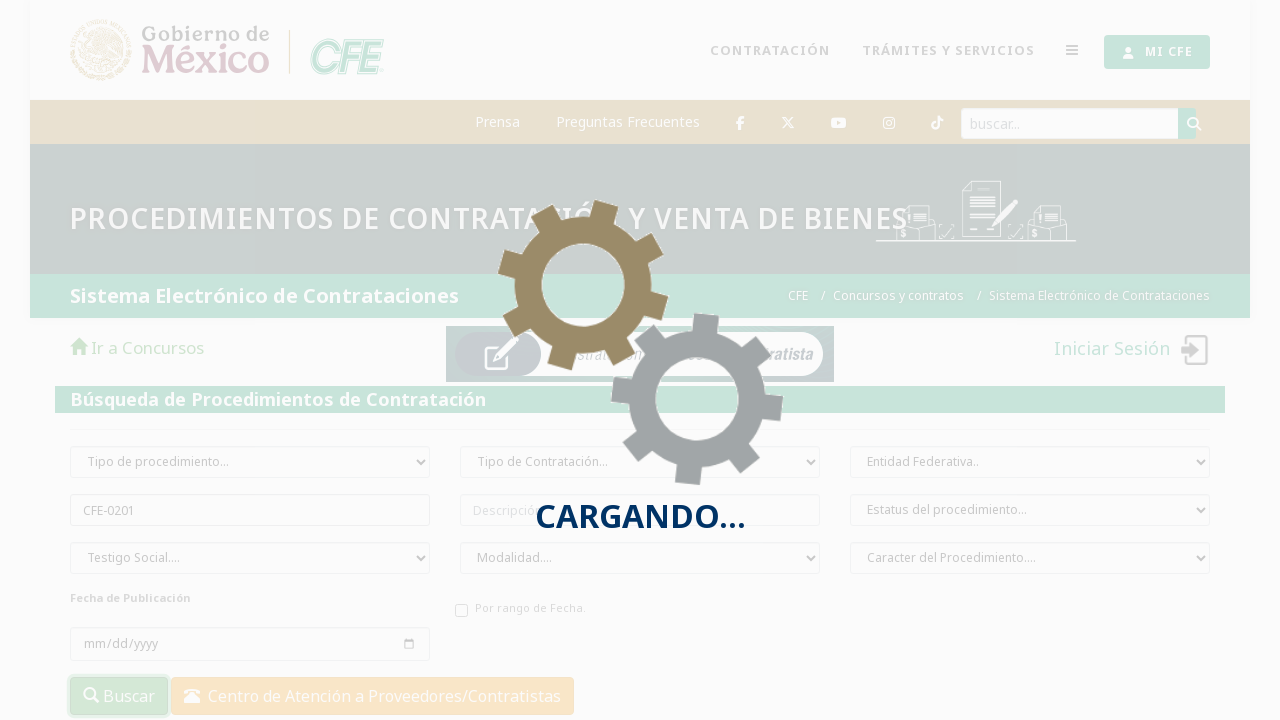

Search results table loaded with data rows
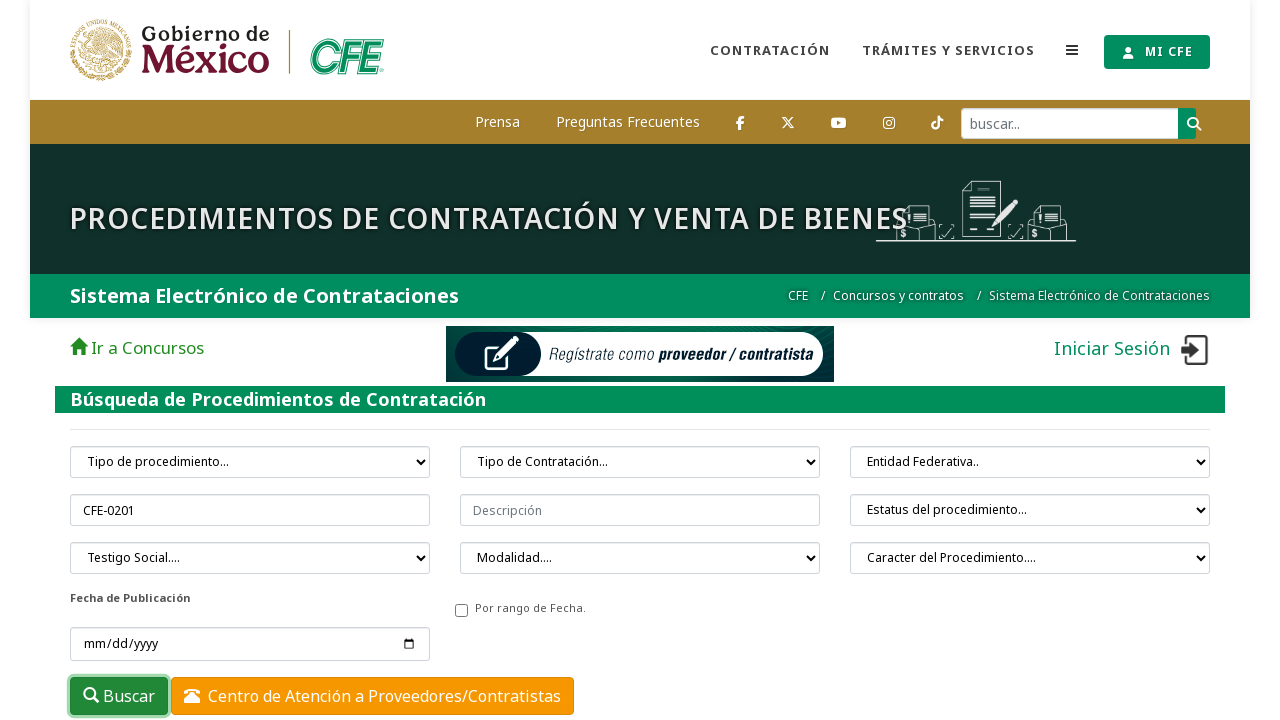

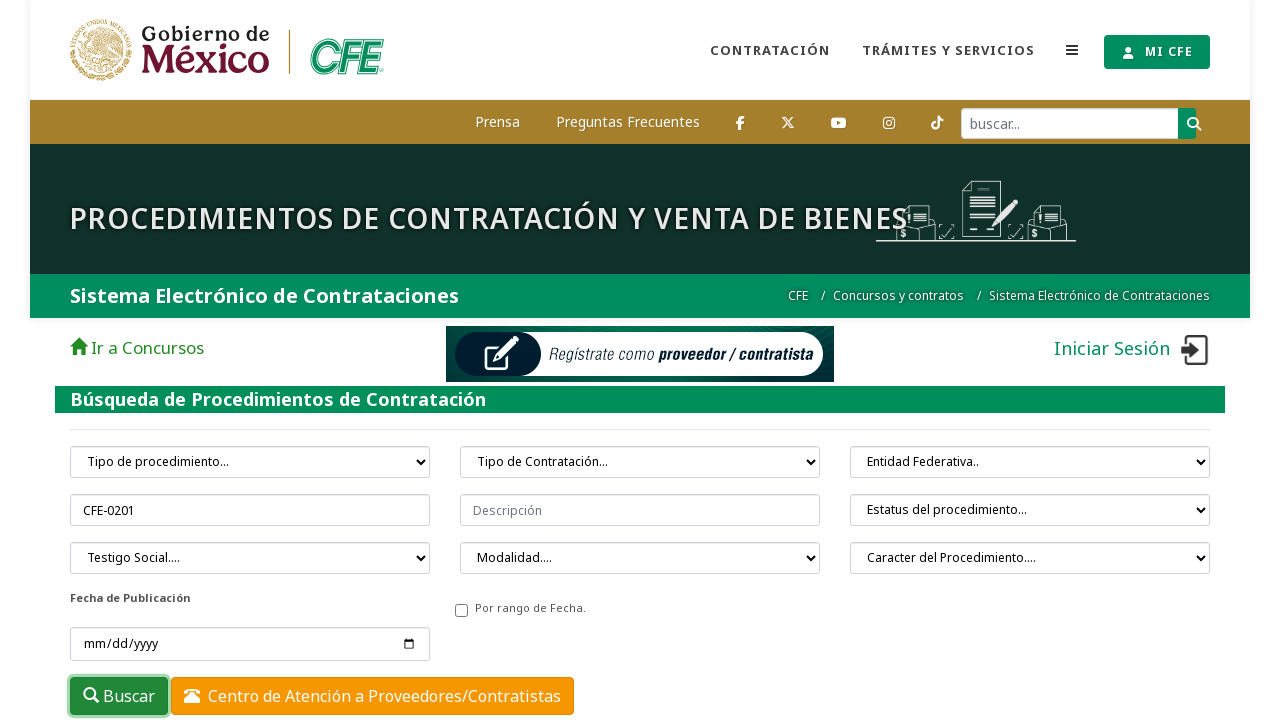